Verifies that the trending tab is active by default on the Steam homepage

Starting URL: https://store.steampowered.com/

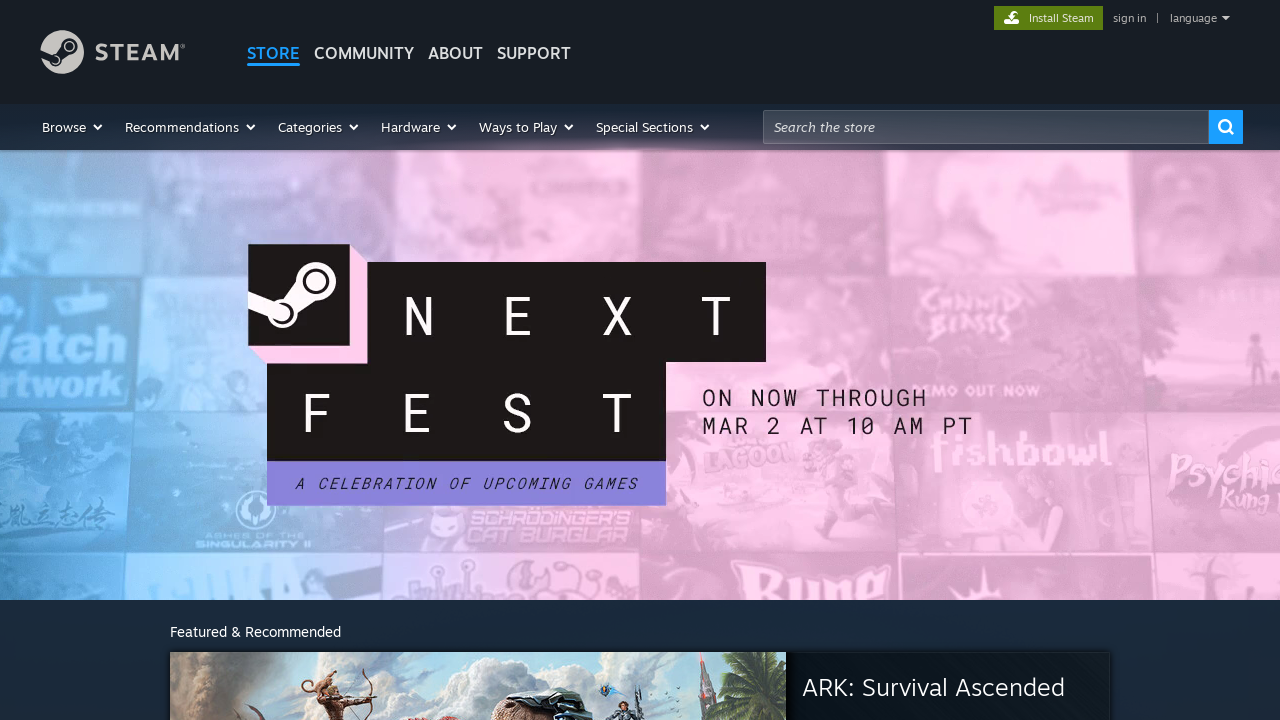

Waited for trending tab selector to be available
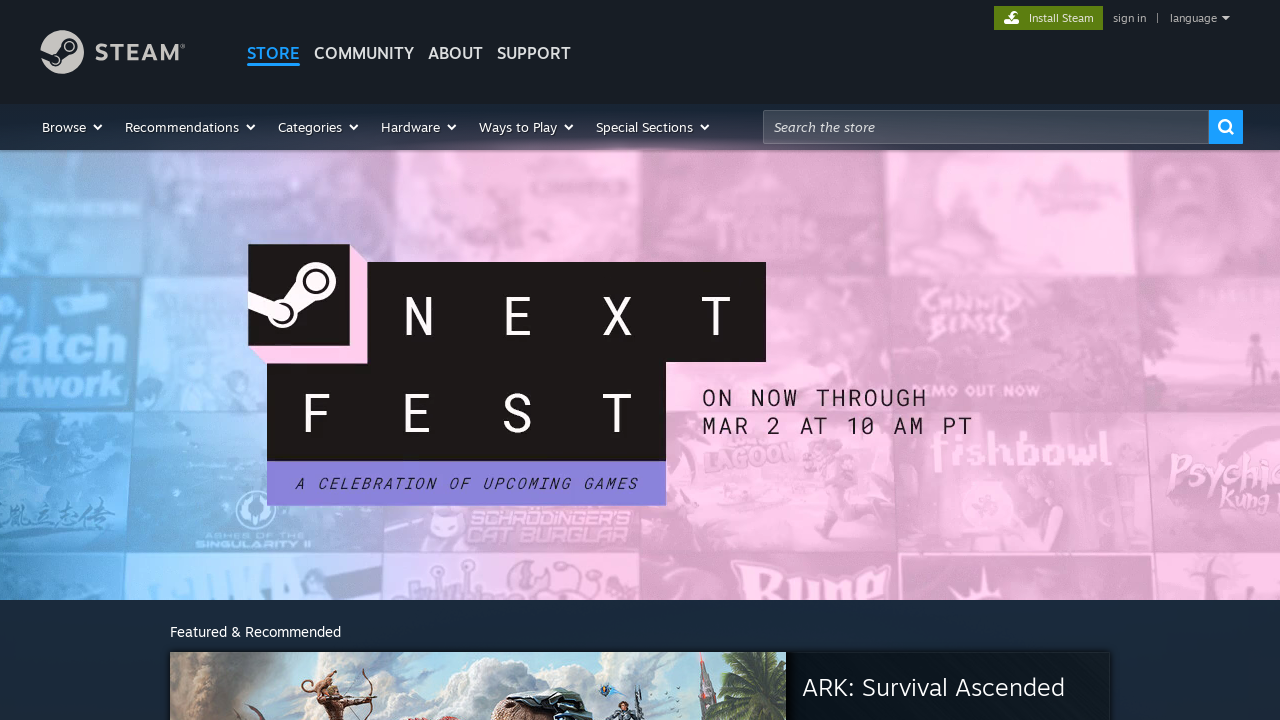

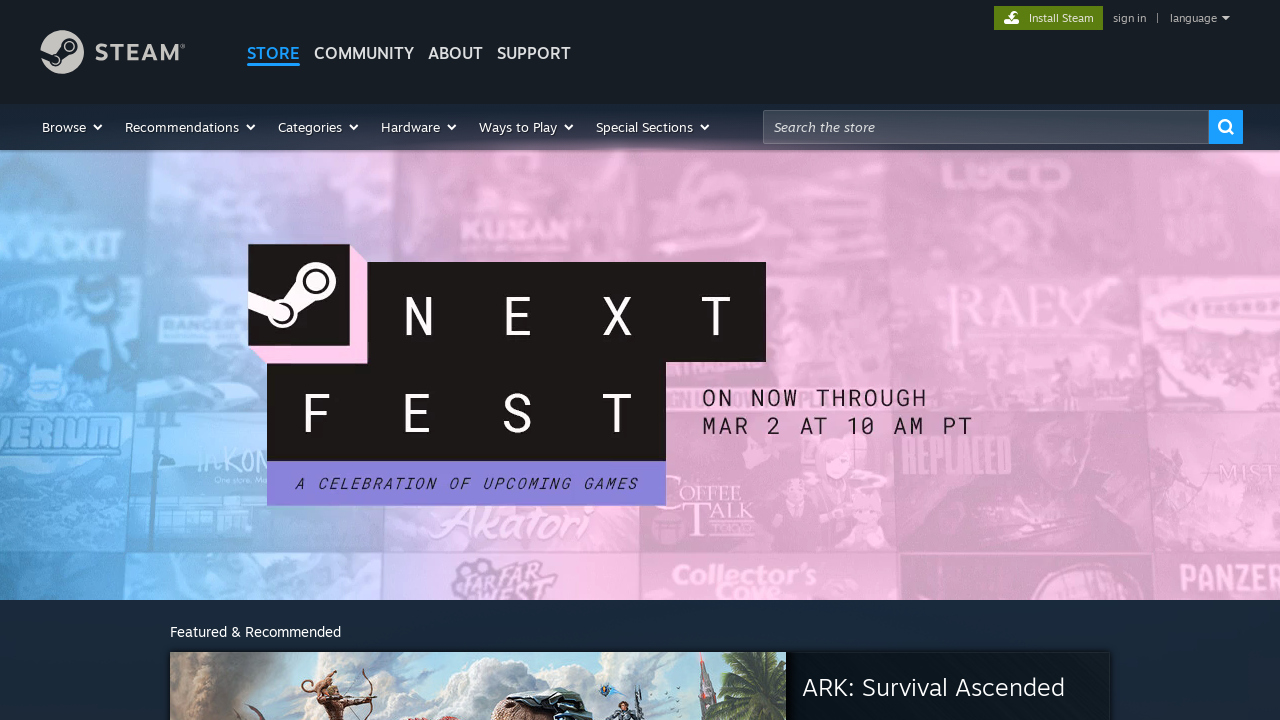